Tests registration form validation with invalid phone number formats - too short and wrong prefix

Starting URL: https://alada.vn/tai-khoan/dang-ky.html

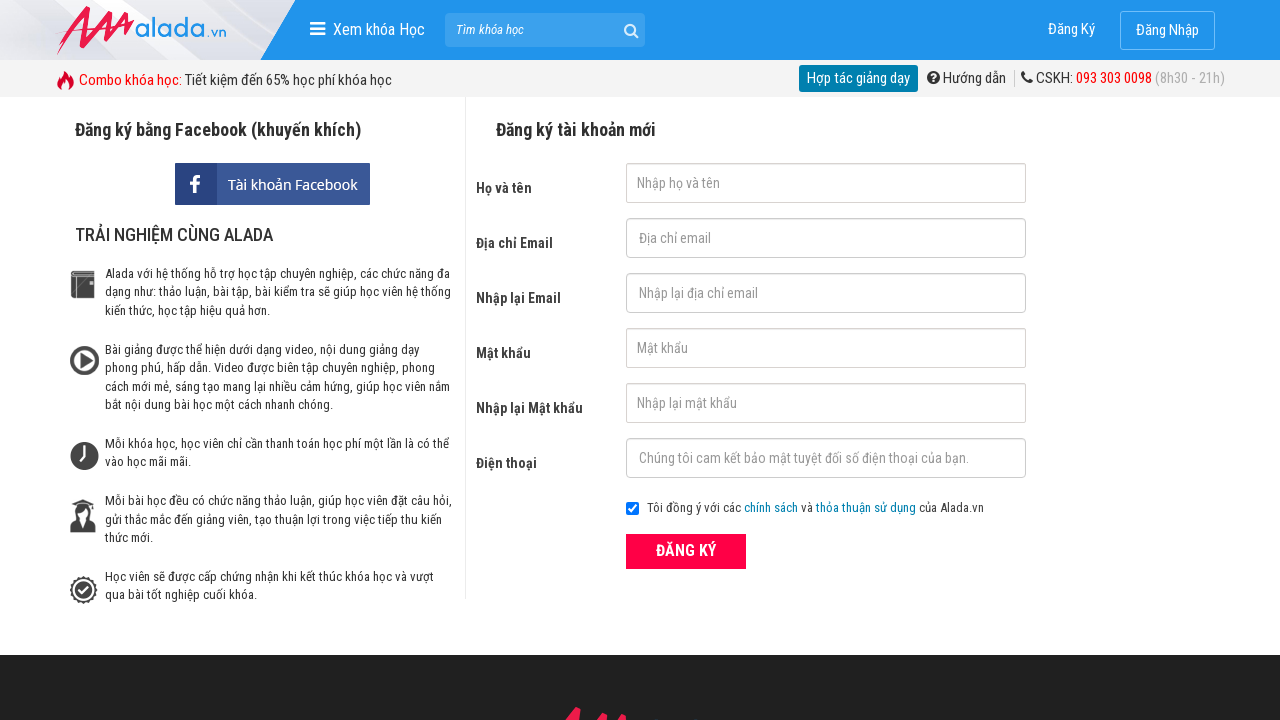

Filled first name field with 'Vu' on #txtFirstname
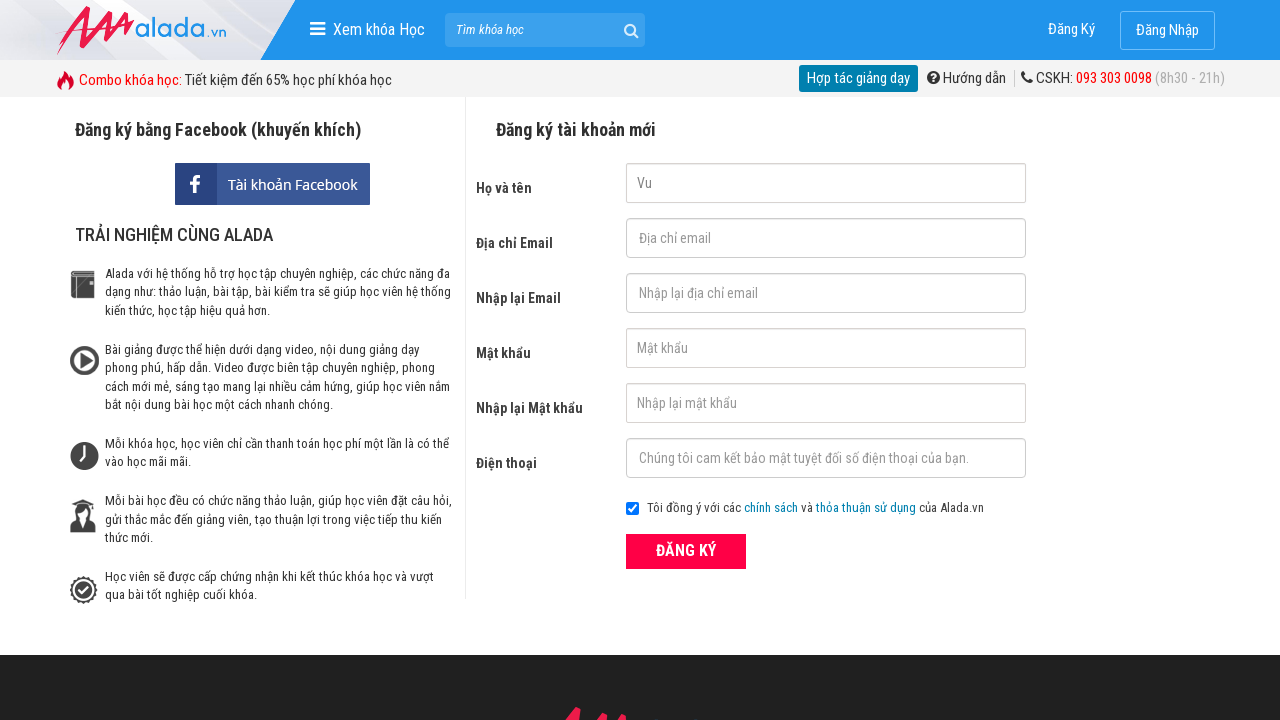

Filled email field with 'vu@gmail.com' on #txtEmail
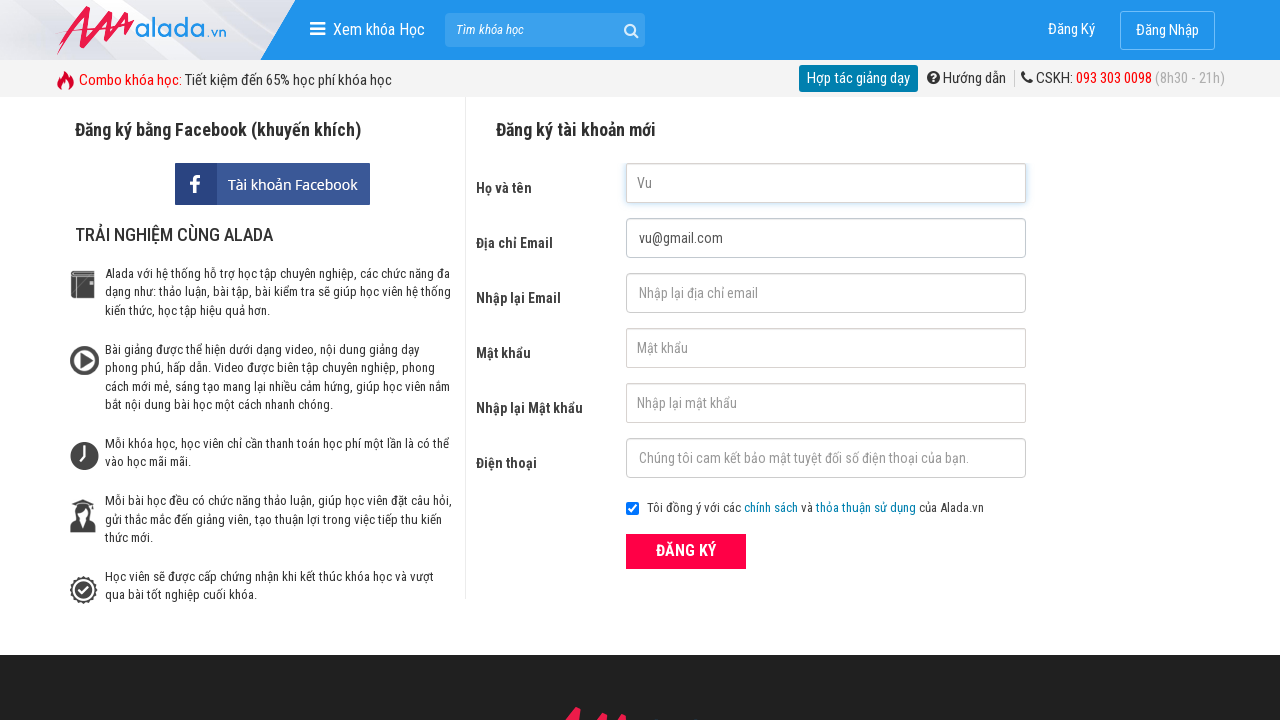

Filled confirm email field with 'vu@gmail.com' on #txtCEmail
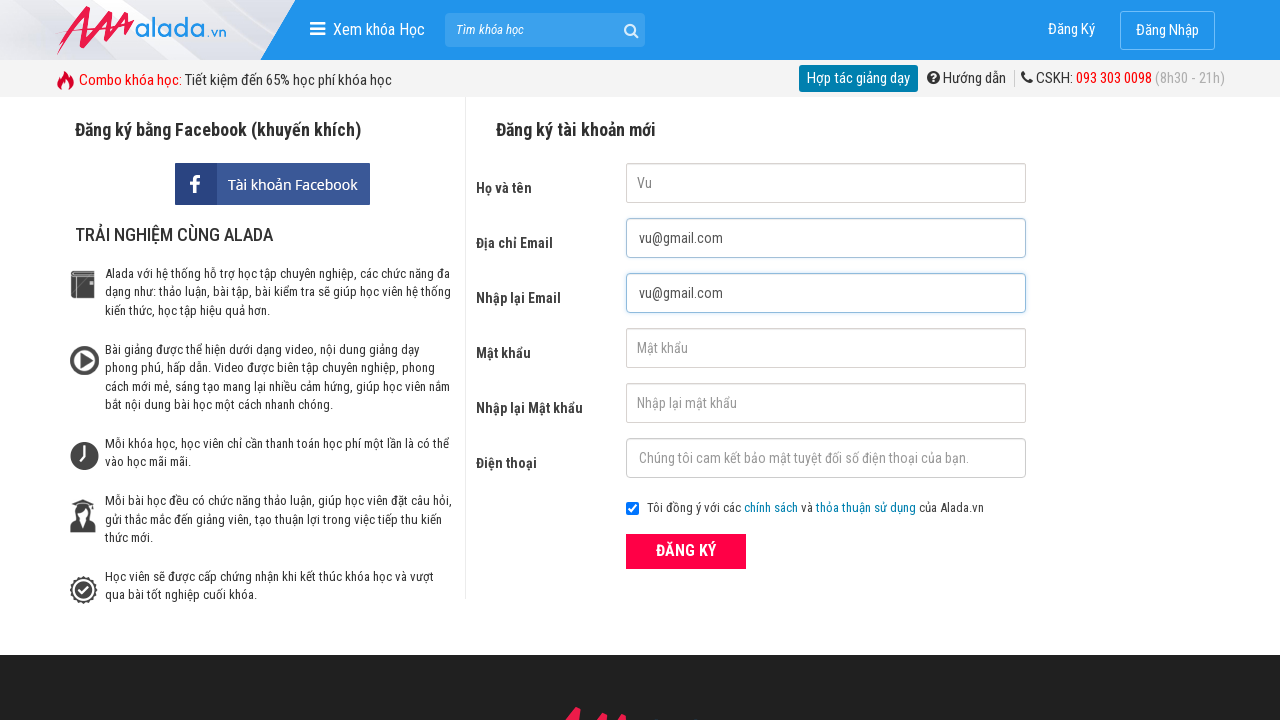

Filled password field with '123456Vu' on #txtPassword
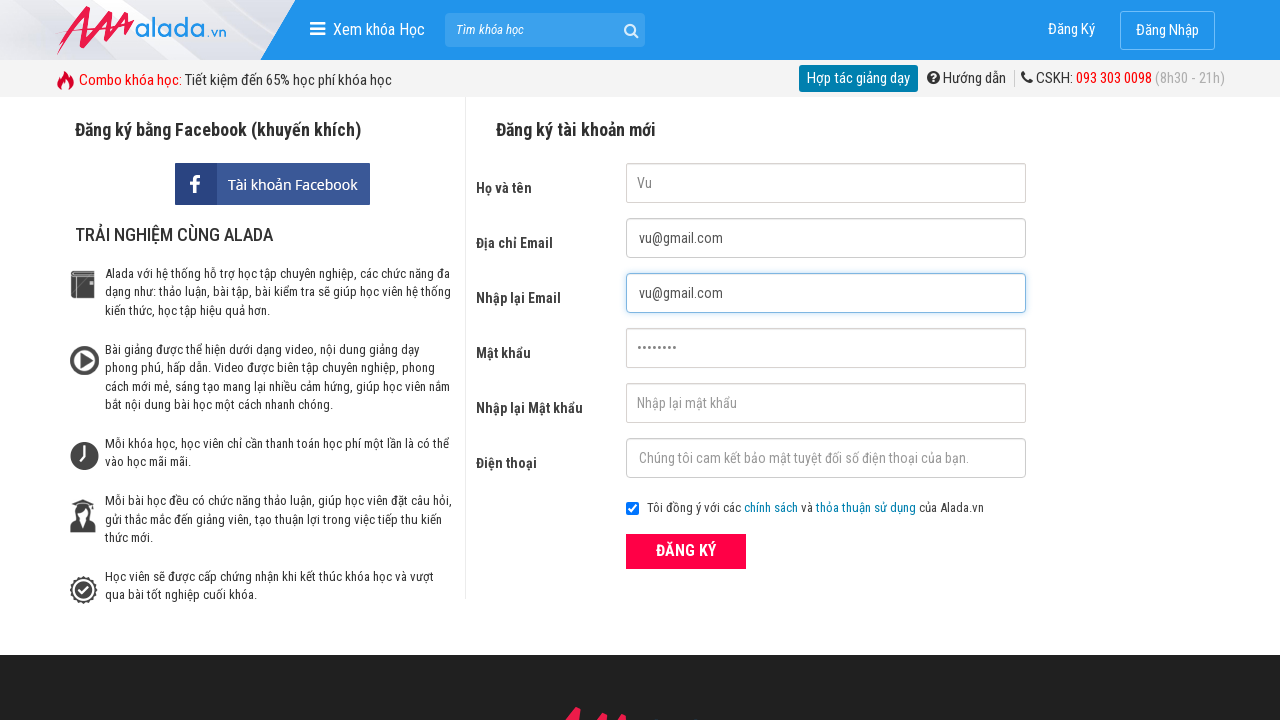

Filled confirm password field with '12356co' on #txtCPassword
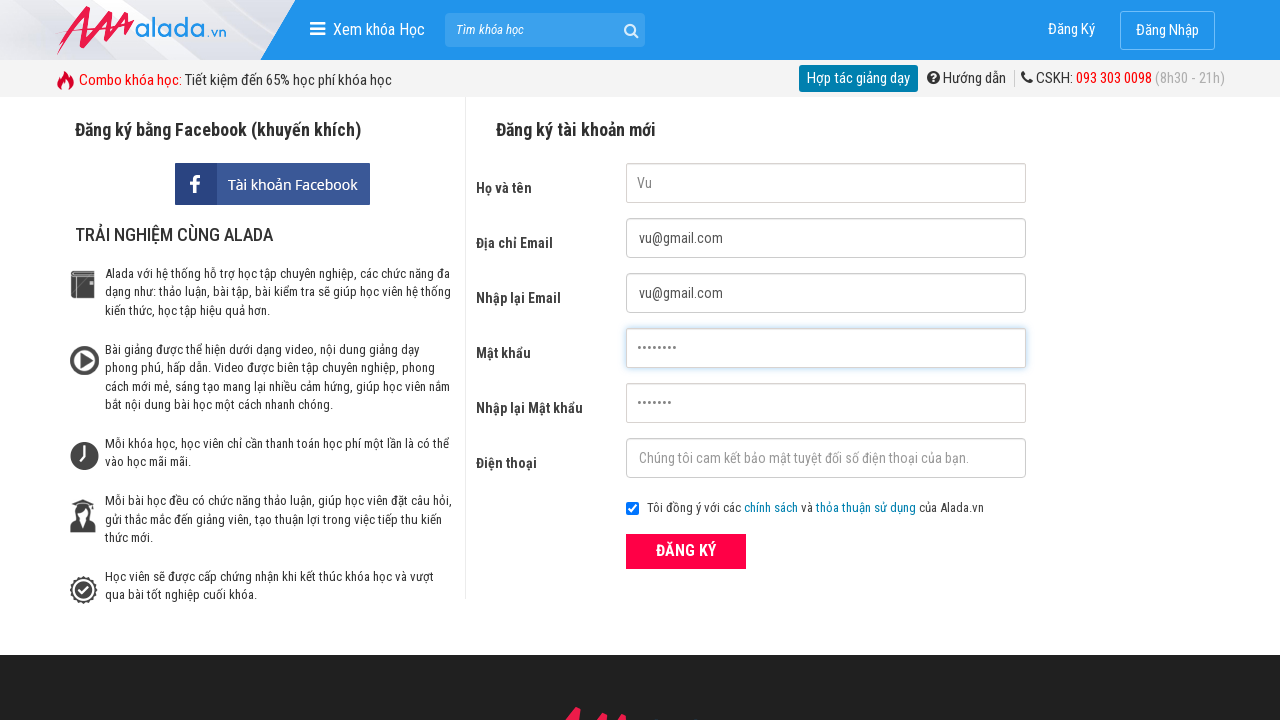

Filled phone field with too short number '034266123' on #txtPhone
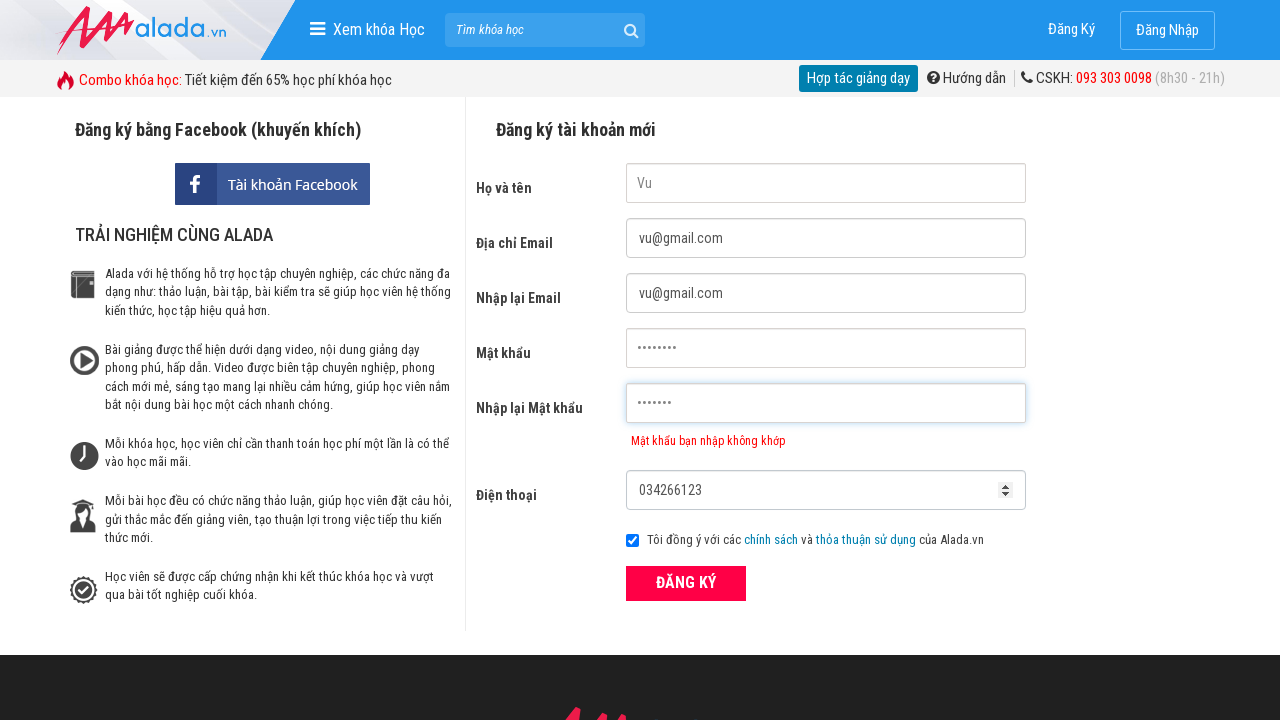

Clicked submit button to validate form at (686, 583) on button[type='submit']
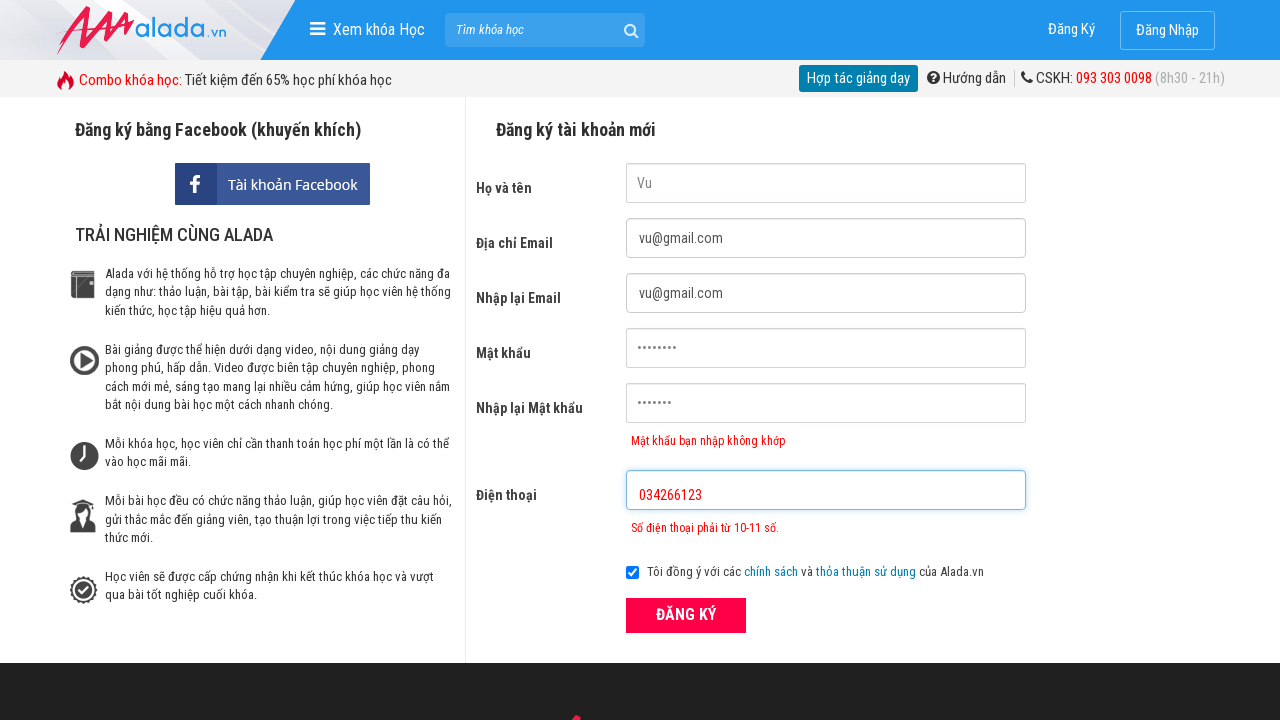

Phone length error message appeared
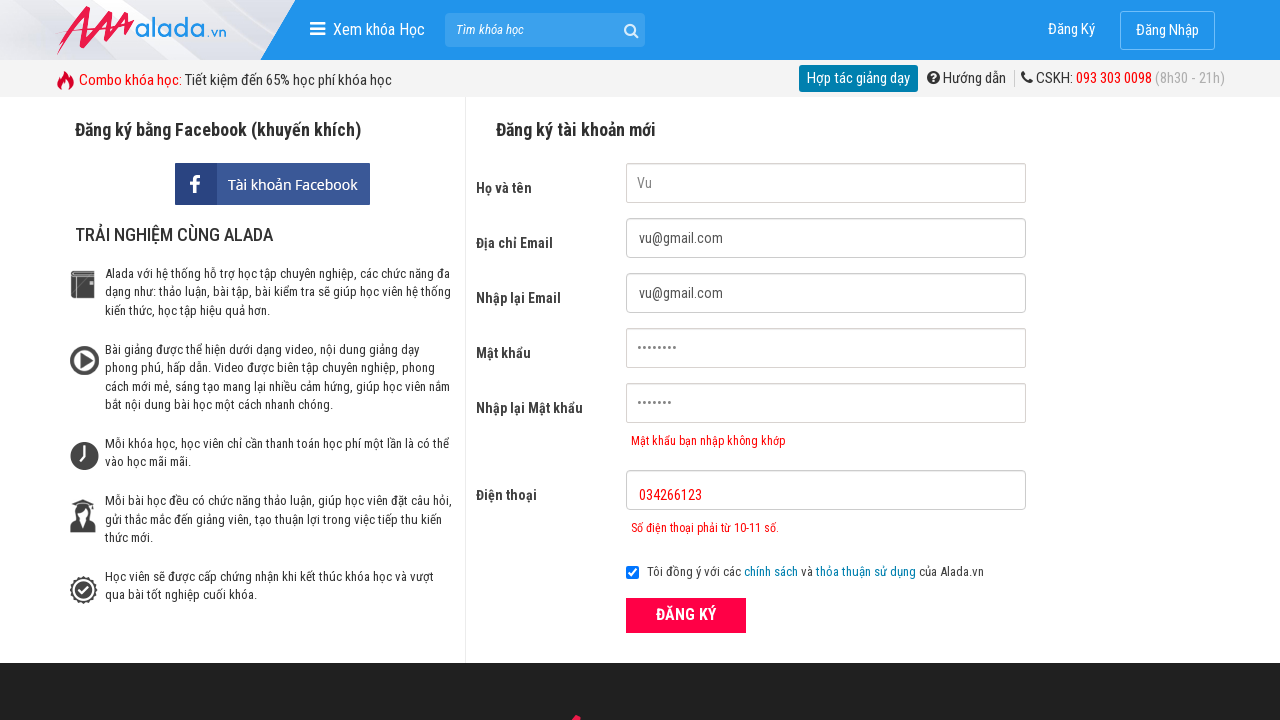

Cleared phone field on #txtPhone
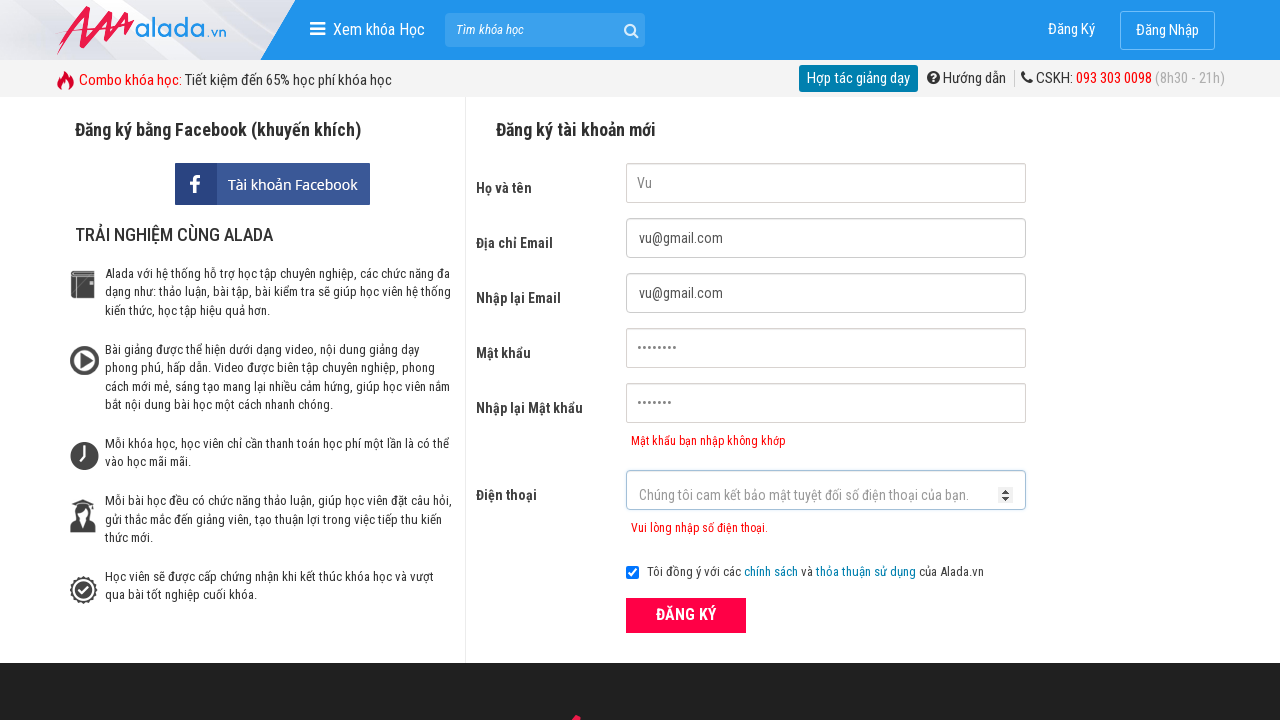

Filled phone field with invalid prefix '123456' on #txtPhone
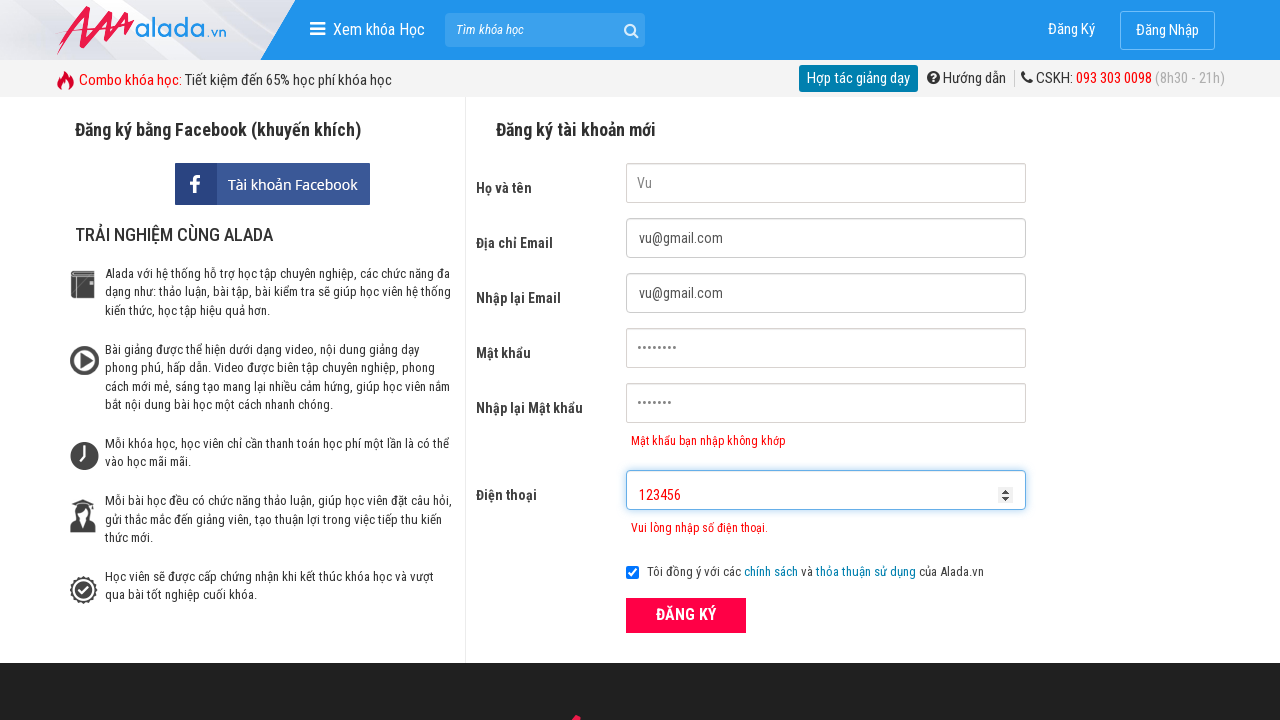

Clicked submit button to validate form again at (686, 615) on button[type='submit']
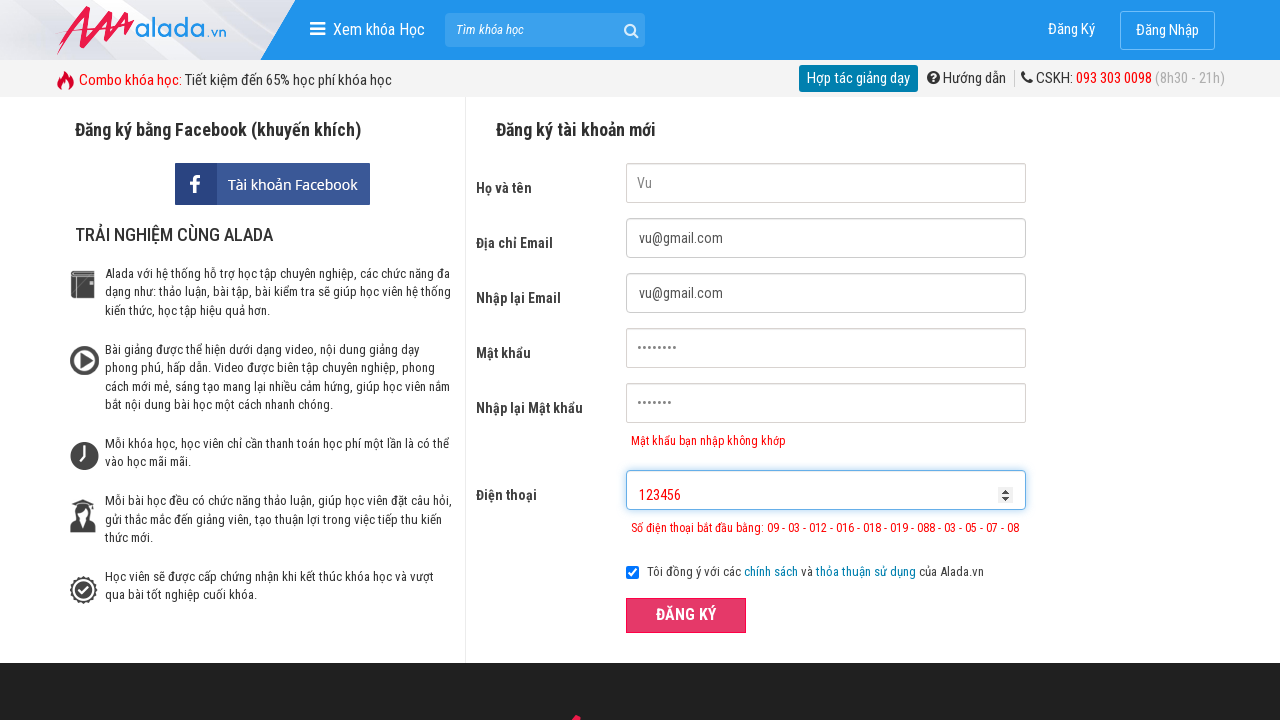

Phone prefix error message appeared
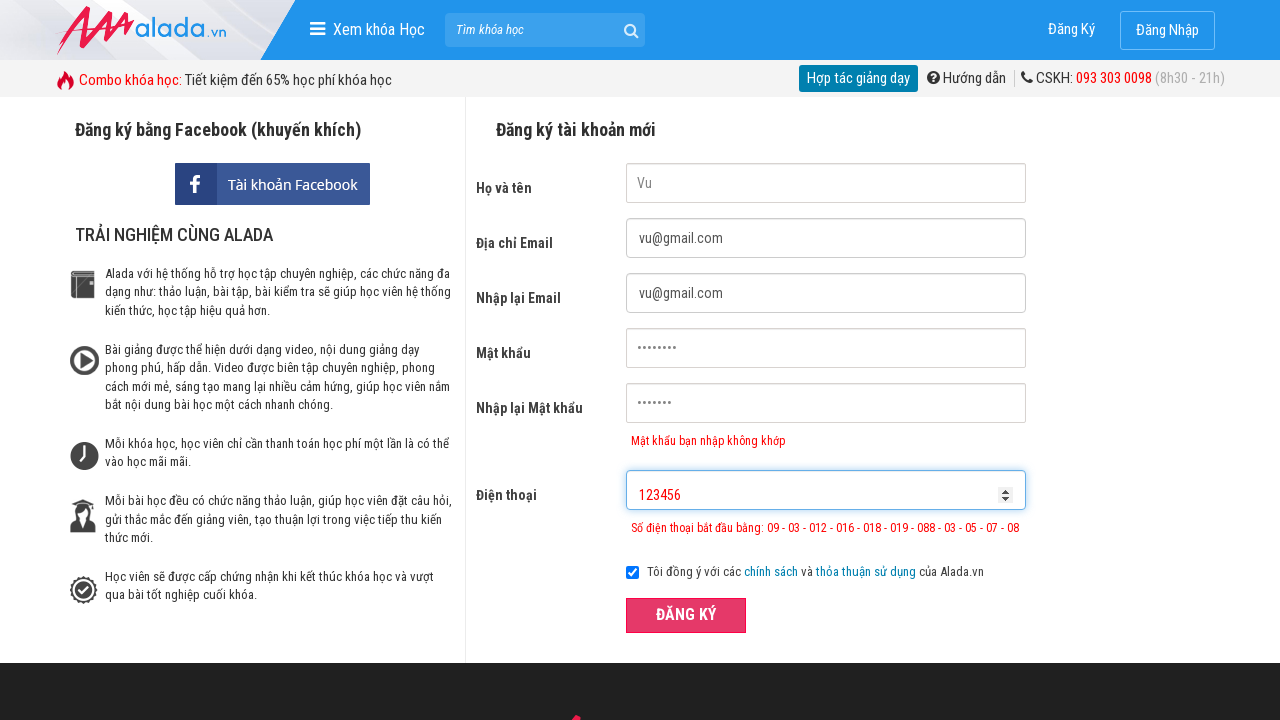

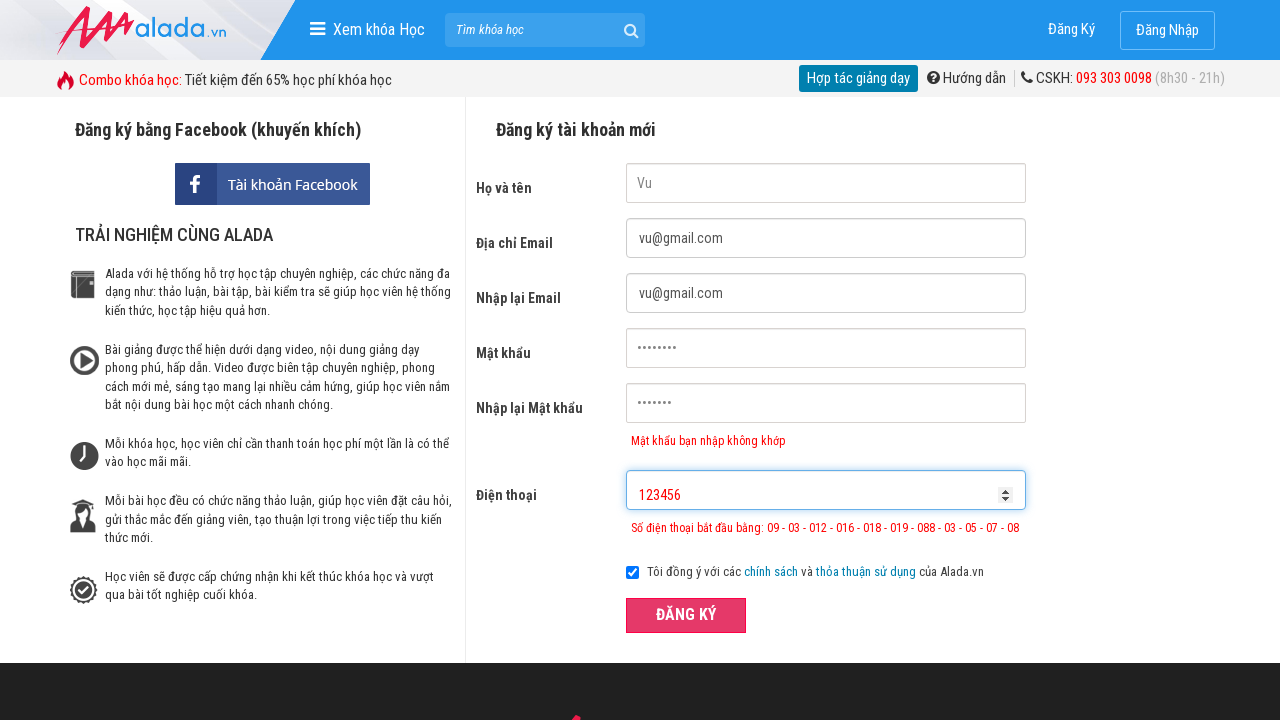